Tests customer banking operations including login, deposit, withdrawal, and viewing transactions before clearing them

Starting URL: https://www.globalsqa.com/angularJs-protractor/BankingProject/#/login

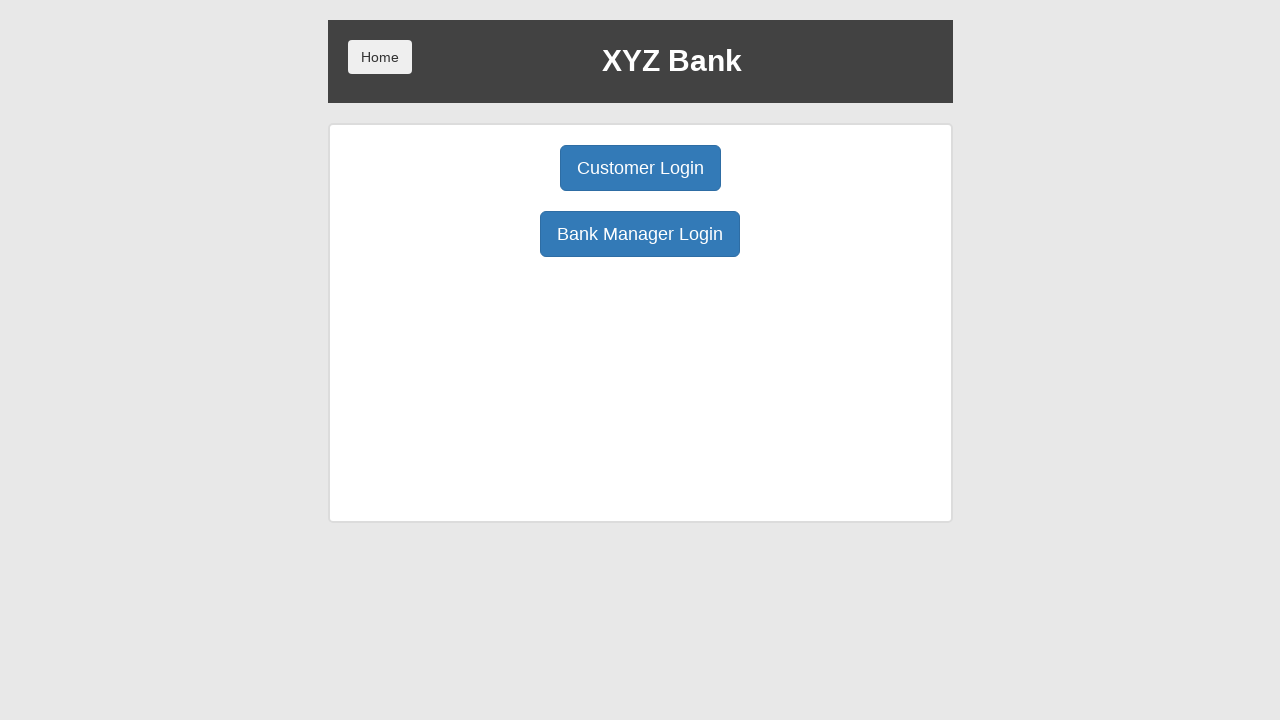

Clicked Customer Login button at (640, 168) on button:has-text('Customer Login')
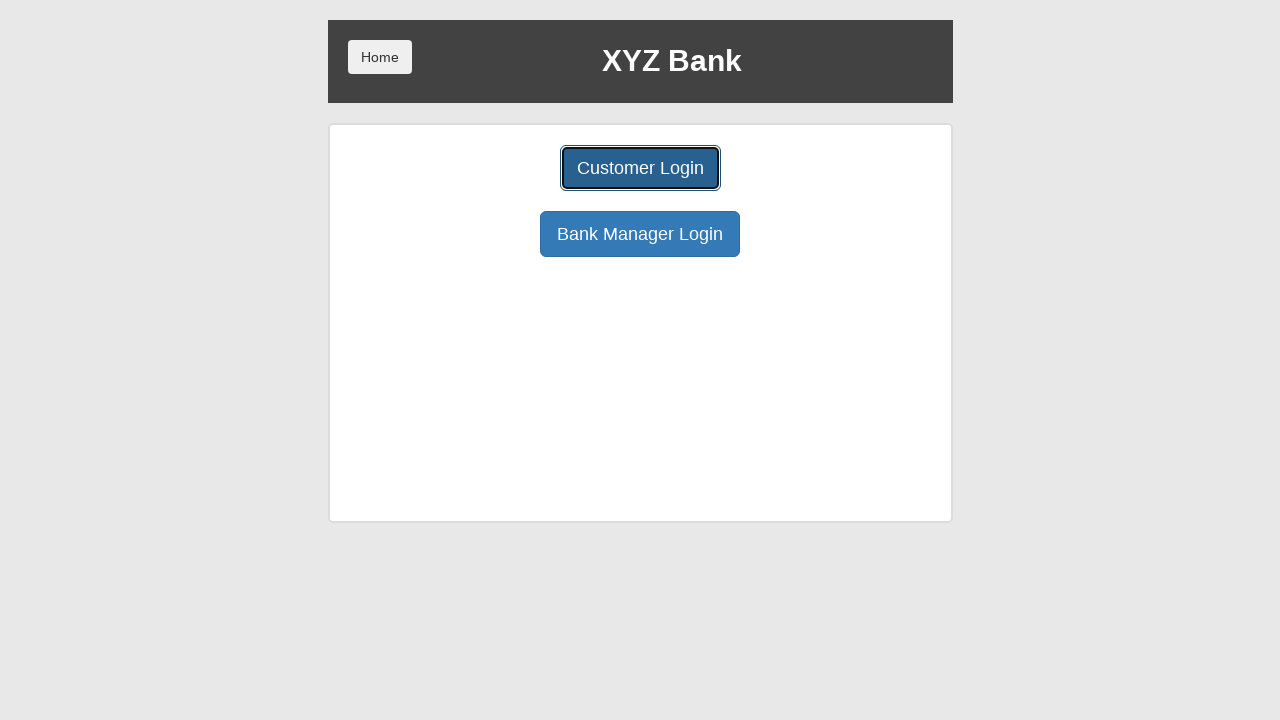

Opened user selection dropdown at (640, 187) on select[name='userSelect']
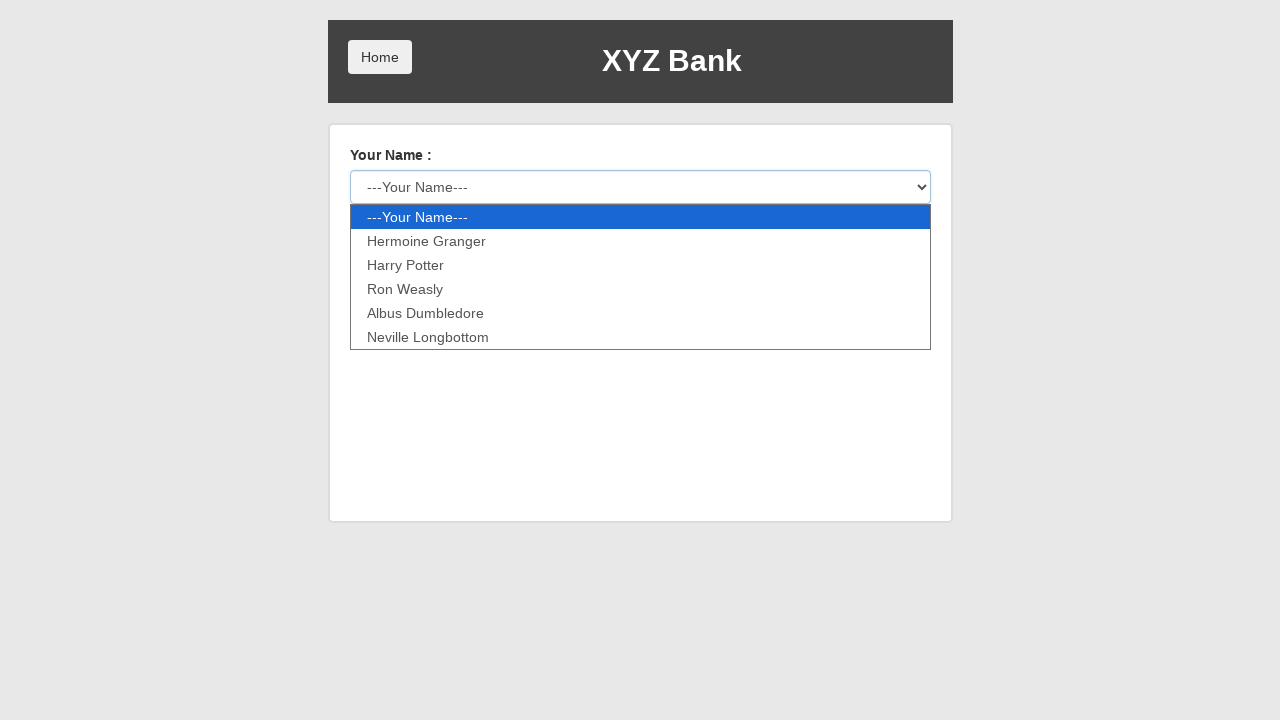

Selected Harry Potter from user dropdown on select[name='userSelect']
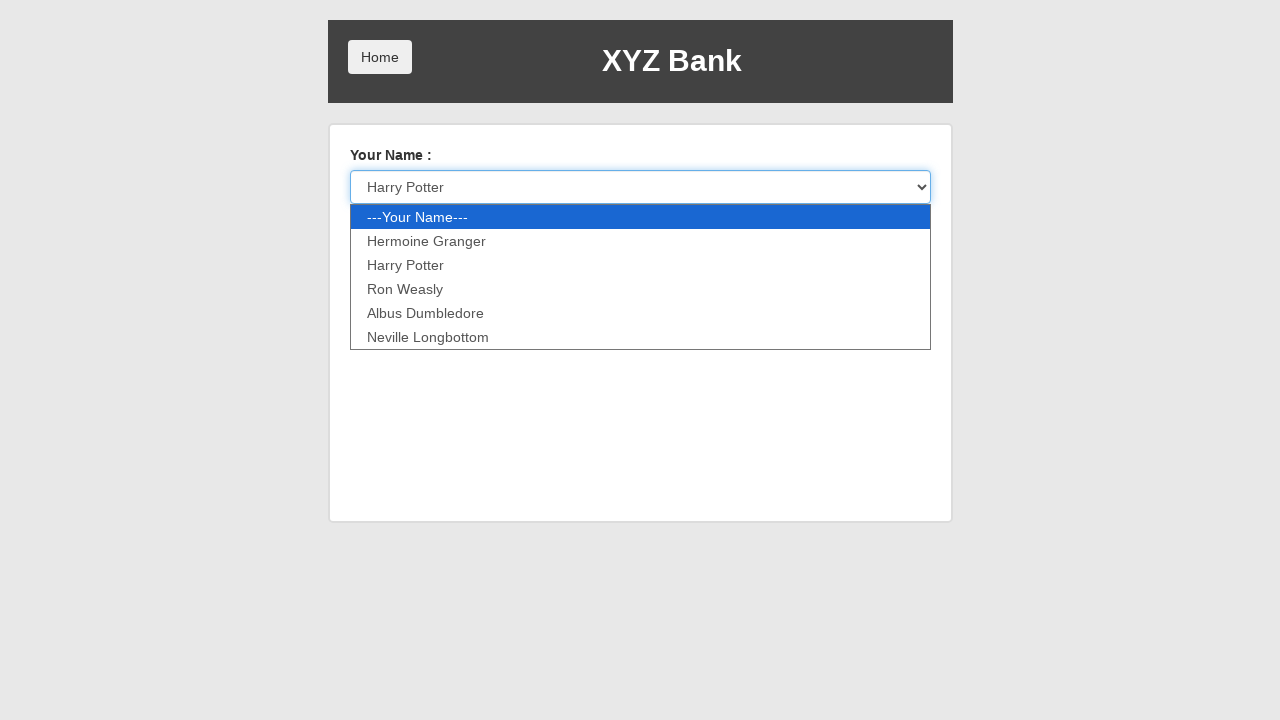

Clicked Login button to authenticate as Harry Potter at (380, 236) on button:has-text('Login')
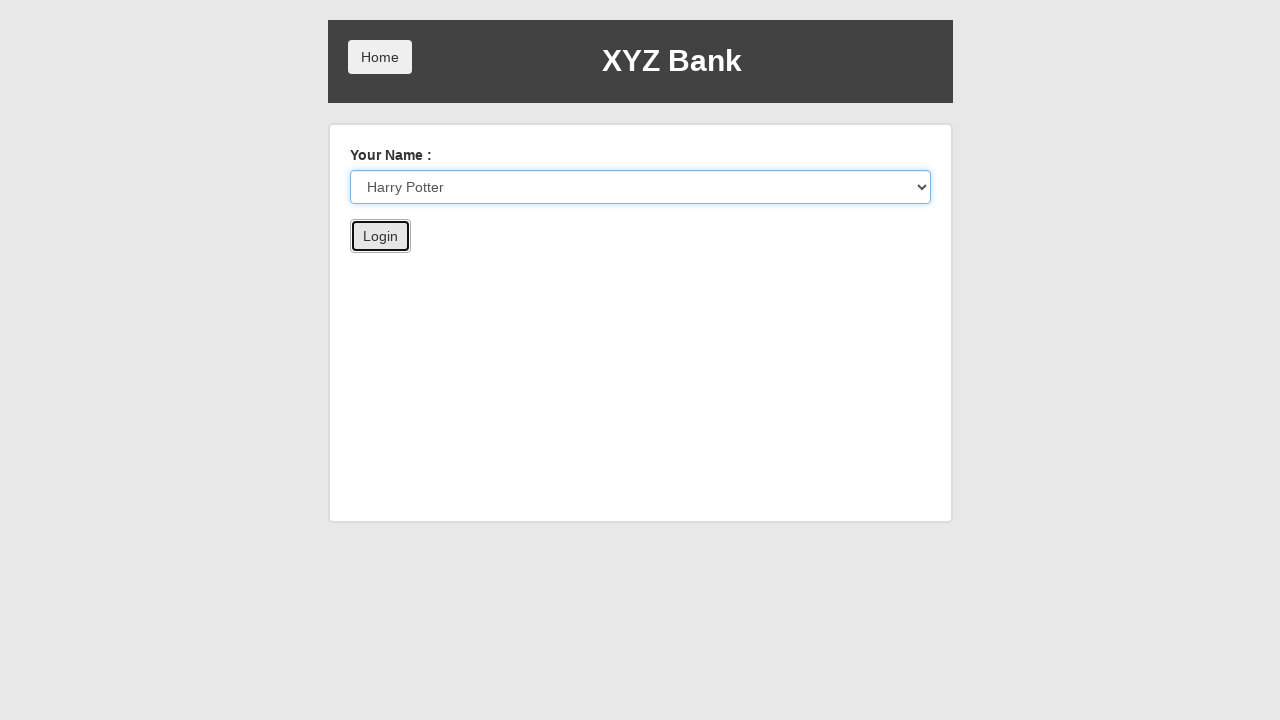

Navigated to Deposit section at (652, 264) on button:has-text('Deposit')
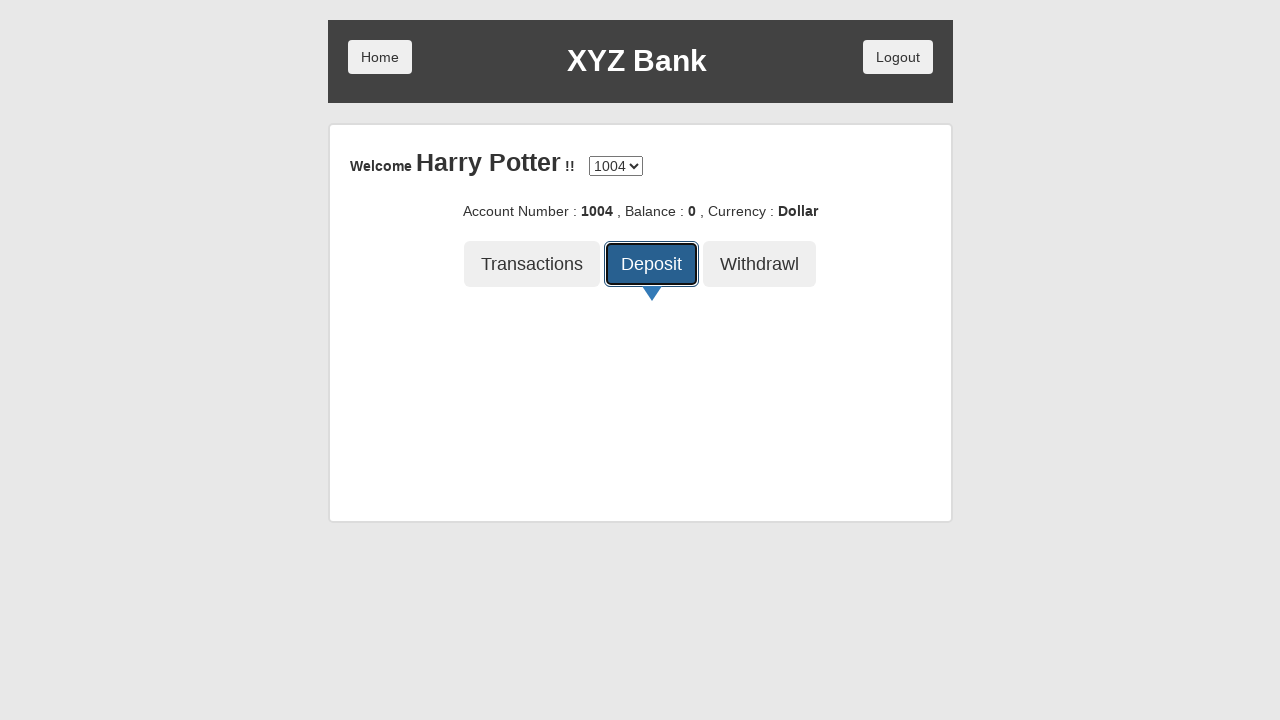

Entered deposit amount of 1000 on input[type='number']
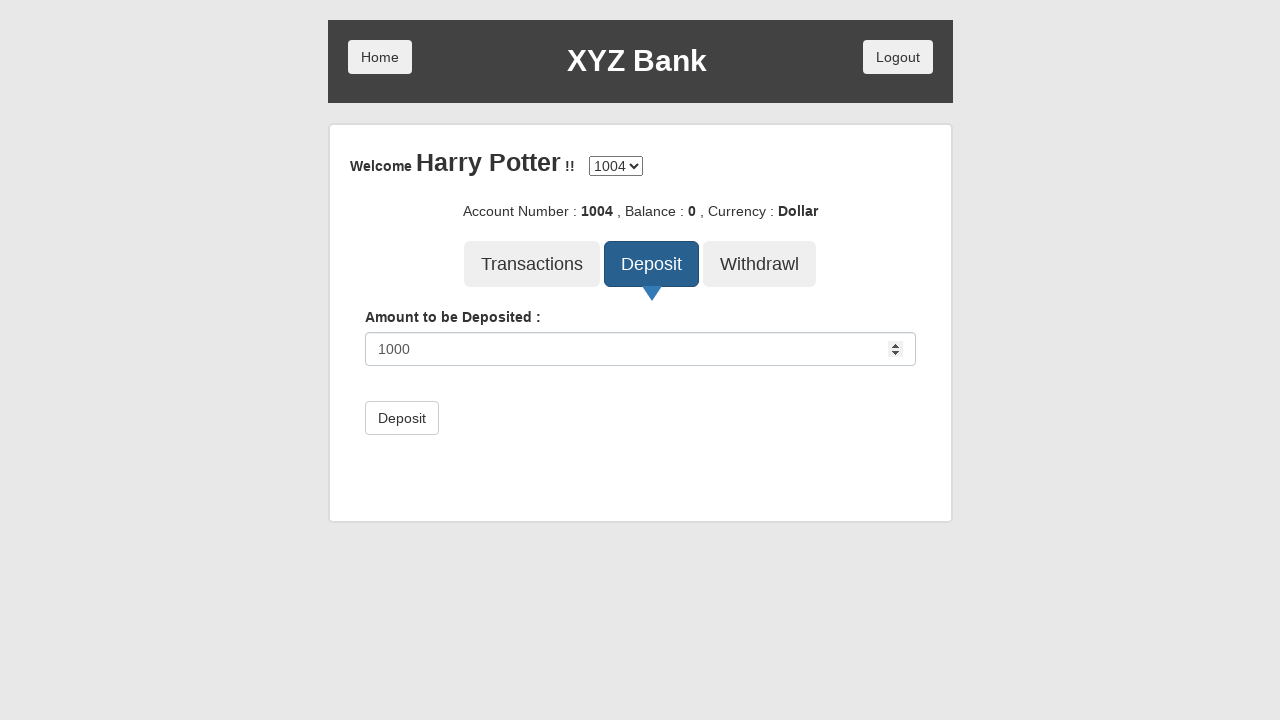

Submitted deposit transaction at (402, 418) on button[type='submit']
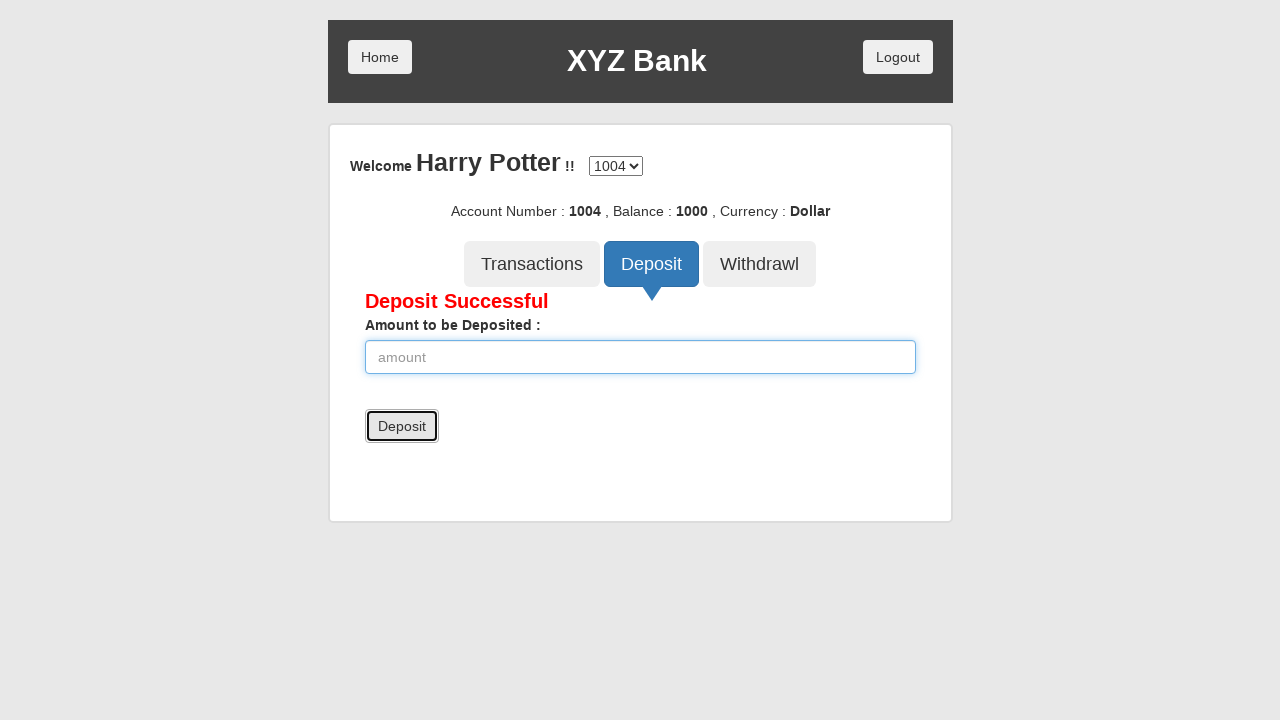

Navigated to Withdrawal section at (760, 264) on button:has-text('Withdrawl')
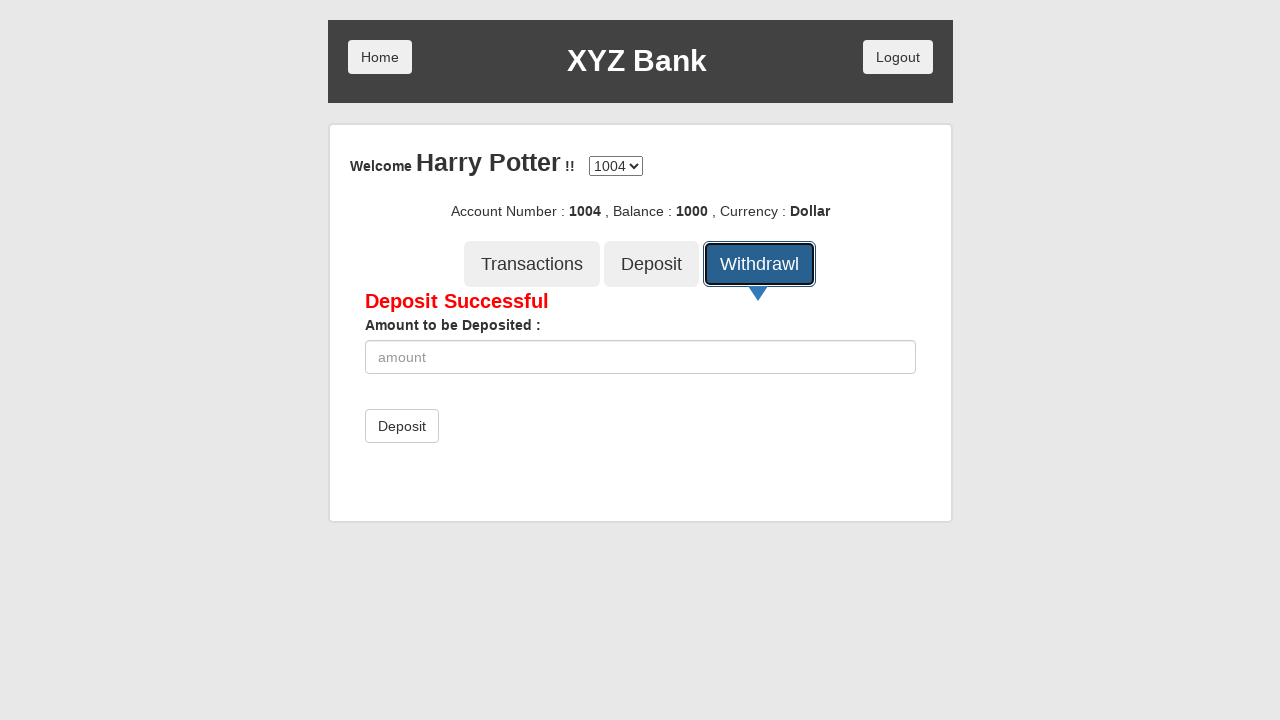

Entered withdrawal amount of 900 on input[type='number']
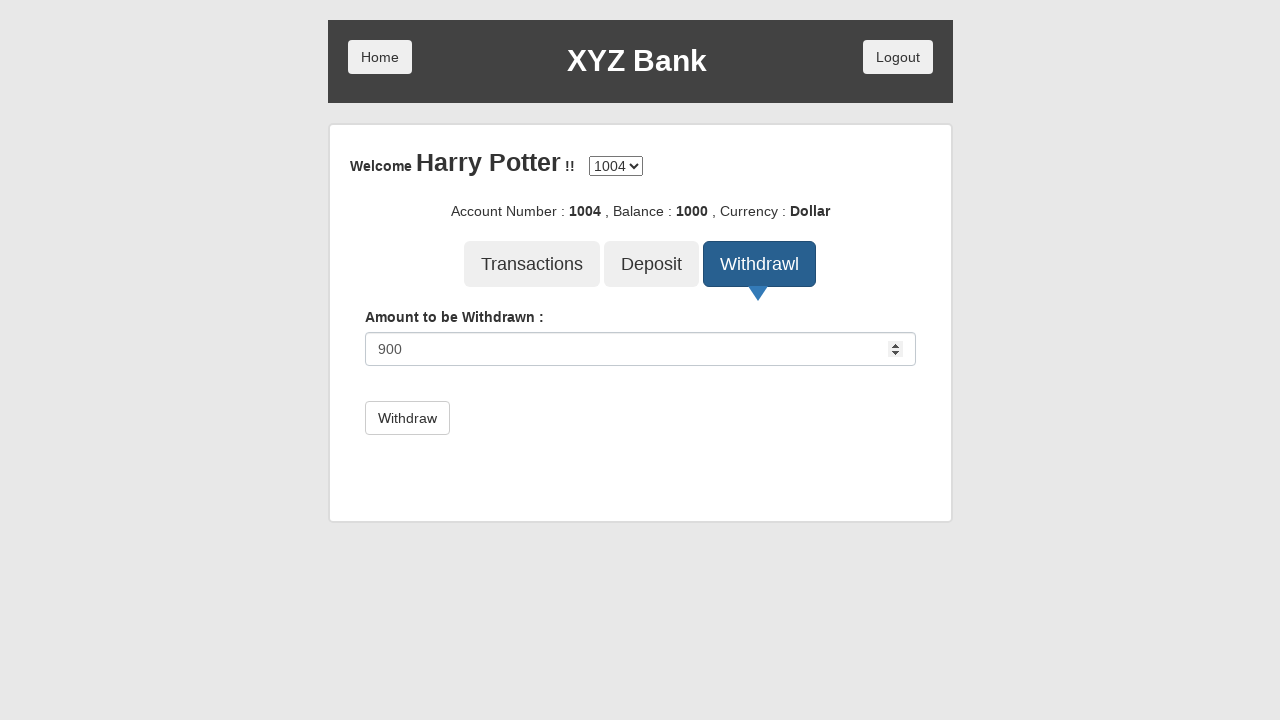

Submitted withdrawal transaction at (407, 418) on button[type='submit']
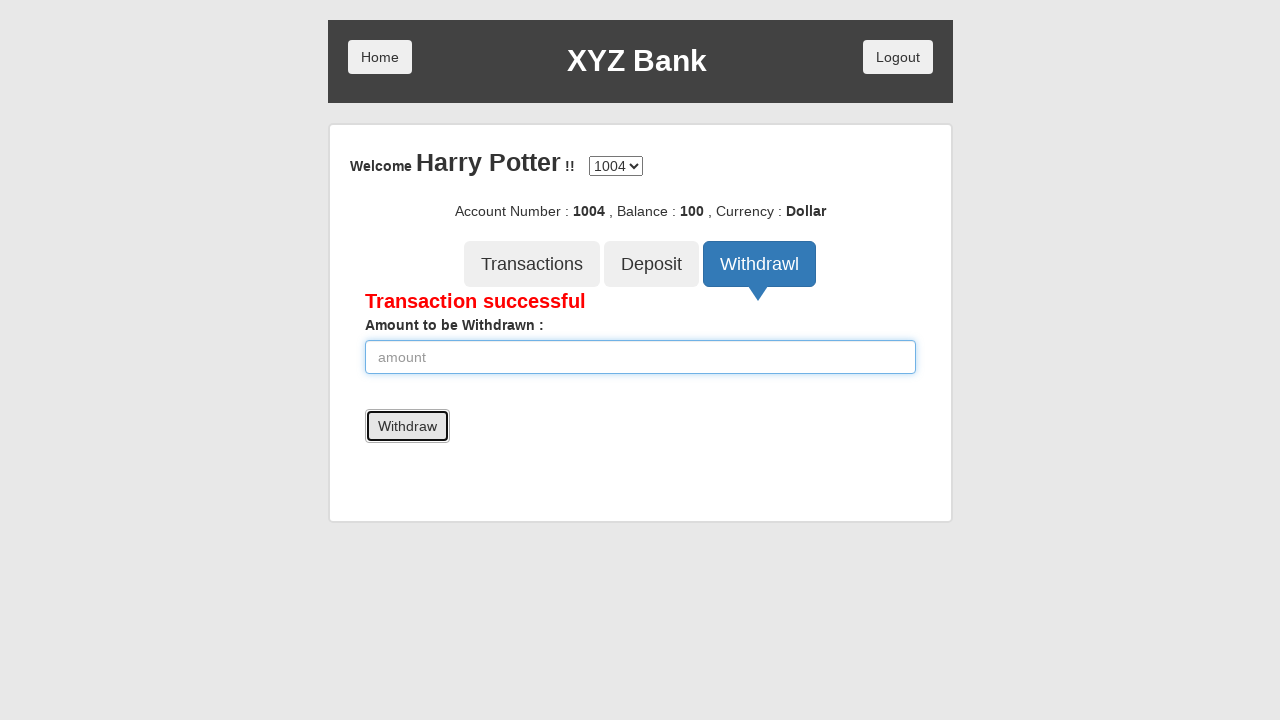

Navigated to Transactions section to view transaction history at (532, 264) on button:has-text('Transactions')
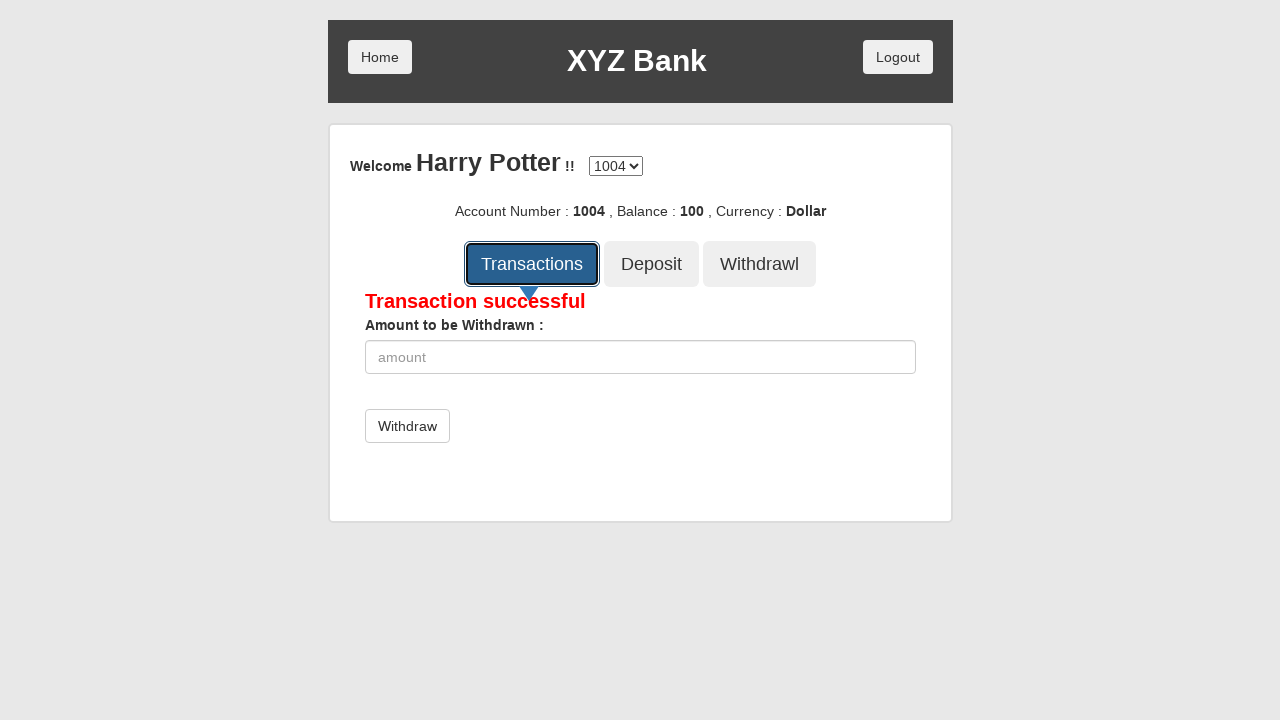

Clicked Reset button to clear all transaction records at (894, 158) on button:has-text('Reset')
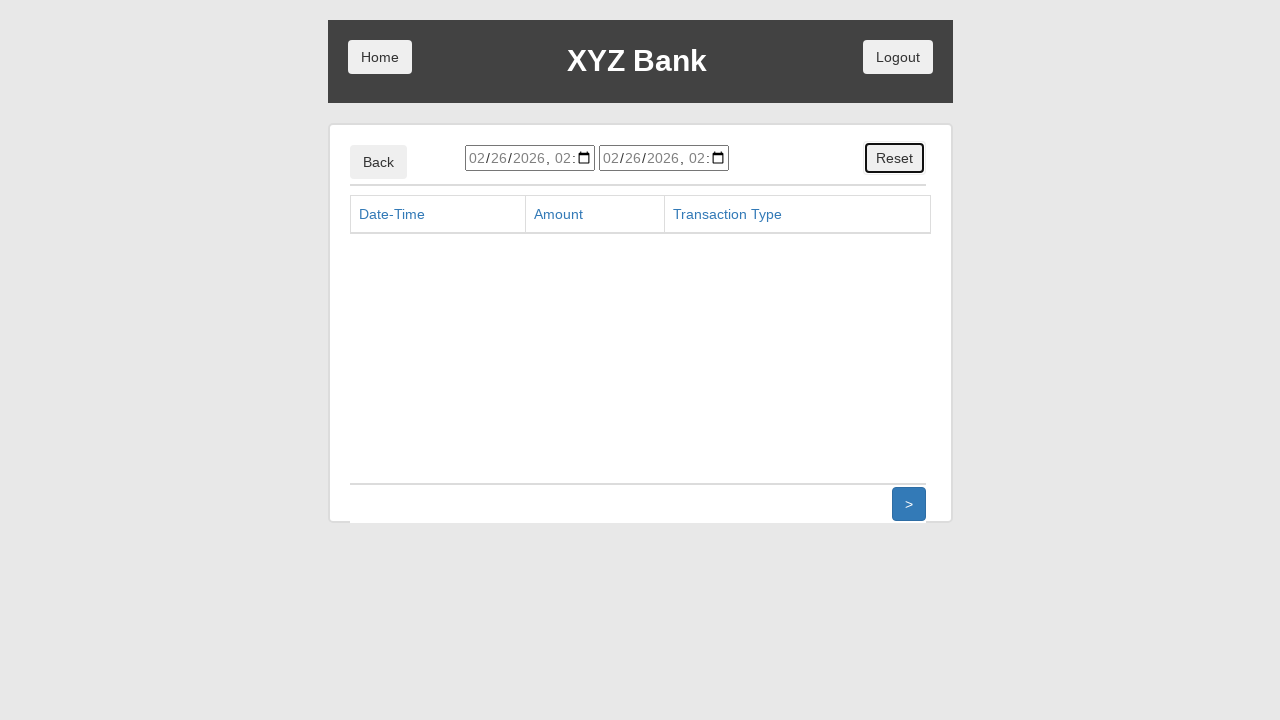

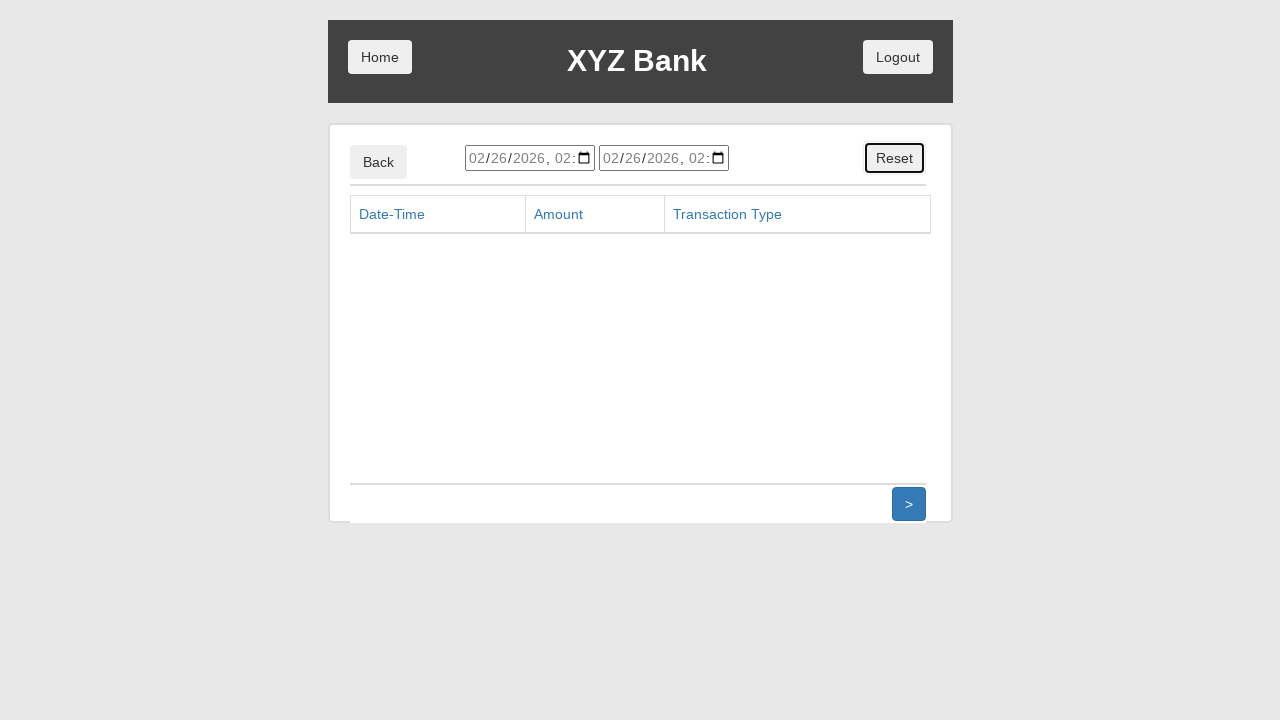